Tests filtering to display only active (uncompleted) items

Starting URL: https://demo.playwright.dev/todomvc

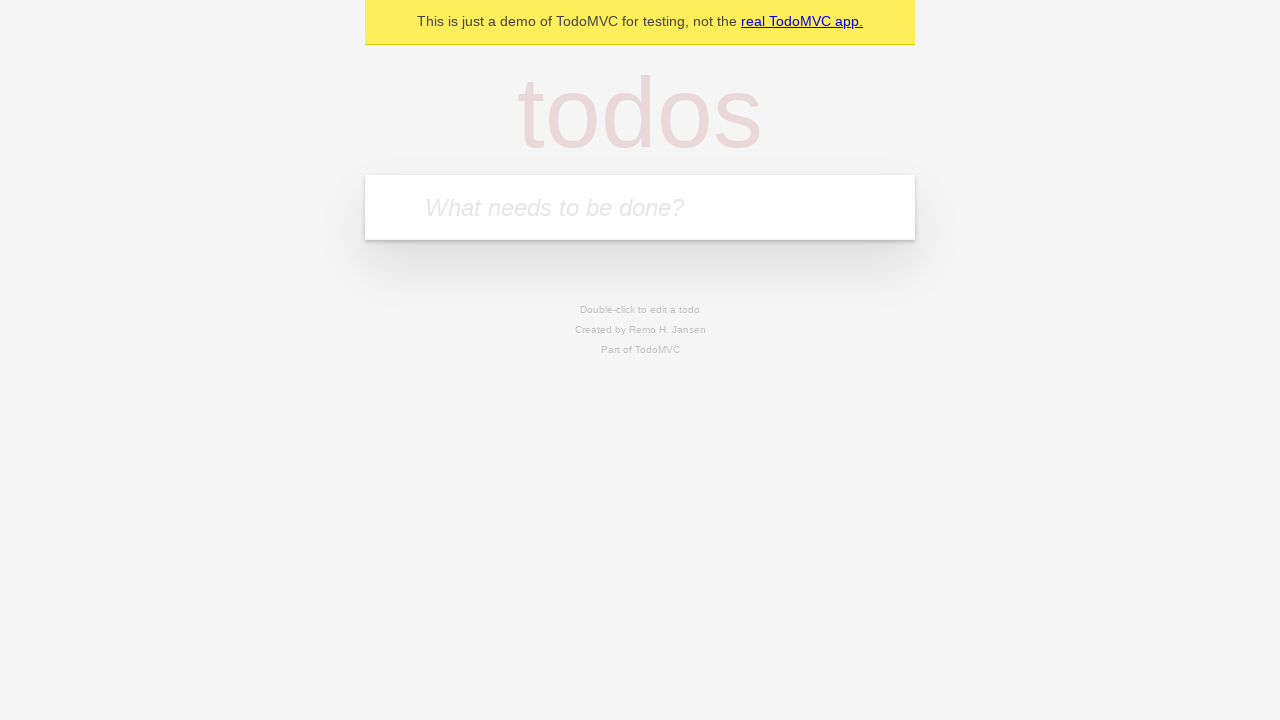

Filled new todo input with 'buy some cheese' on .new-todo
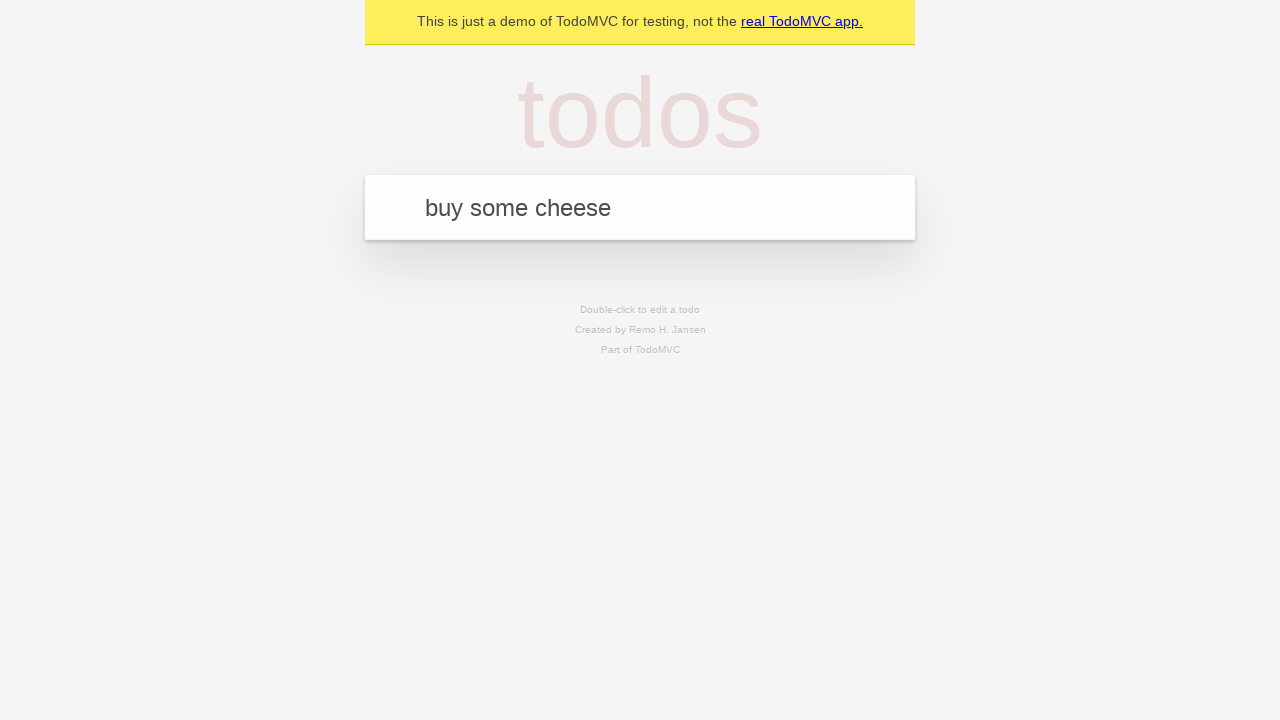

Pressed Enter to add first todo on .new-todo
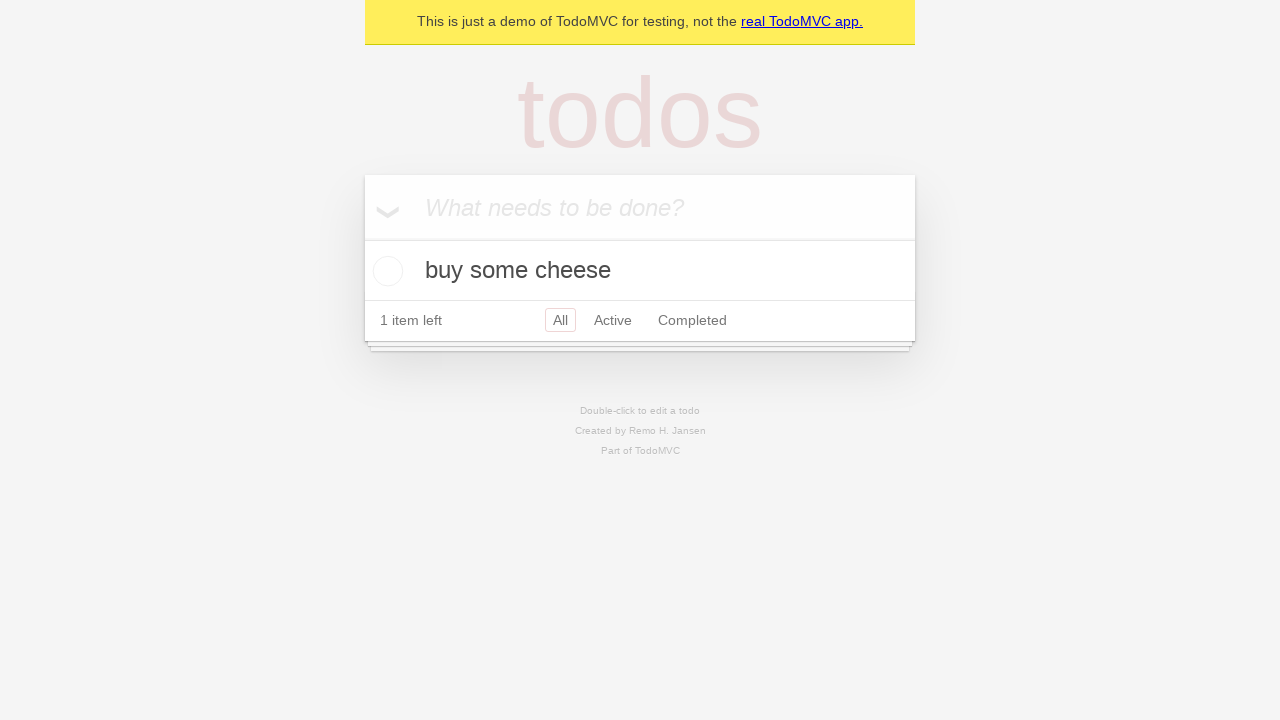

Filled new todo input with 'feed the cat' on .new-todo
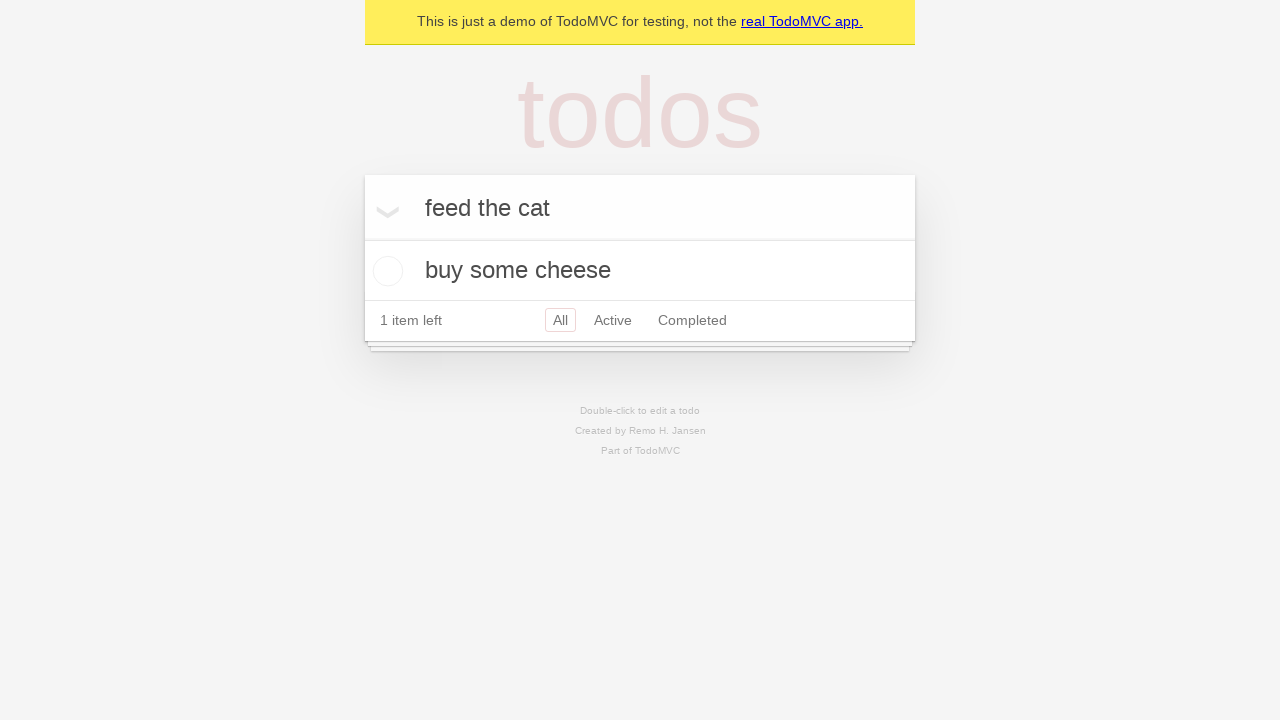

Pressed Enter to add second todo on .new-todo
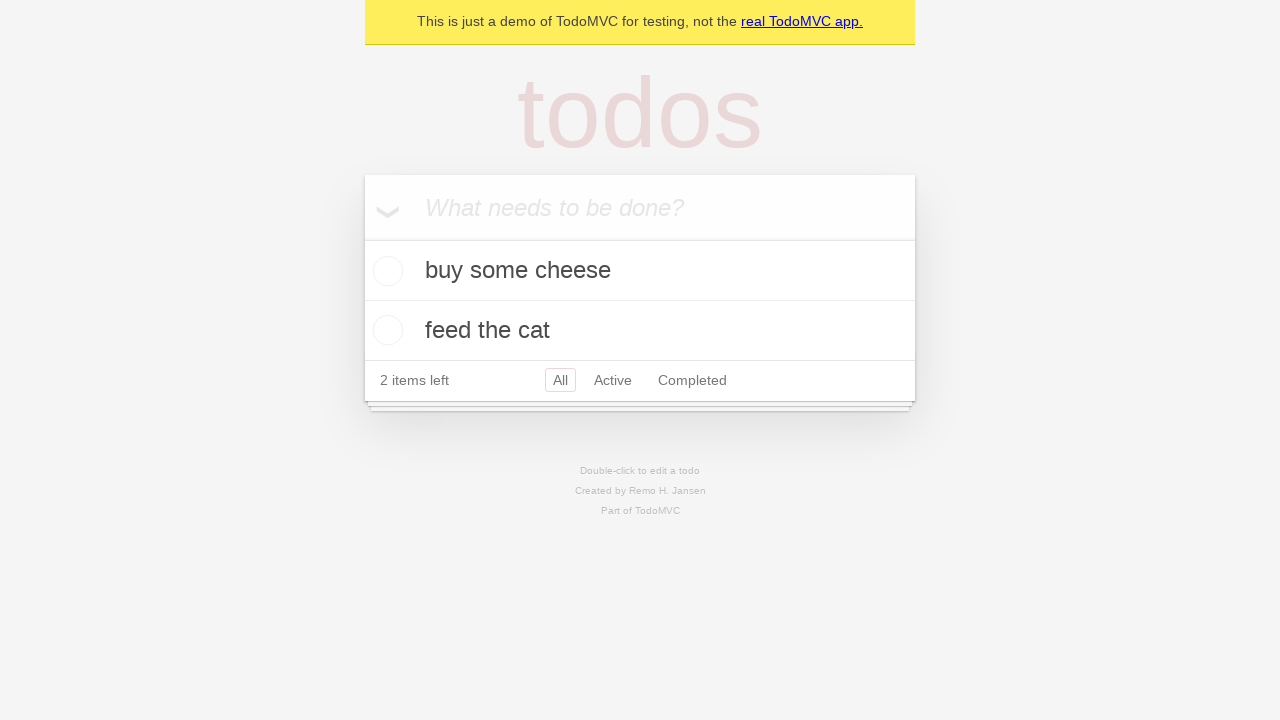

Filled new todo input with 'book a doctors appointment' on .new-todo
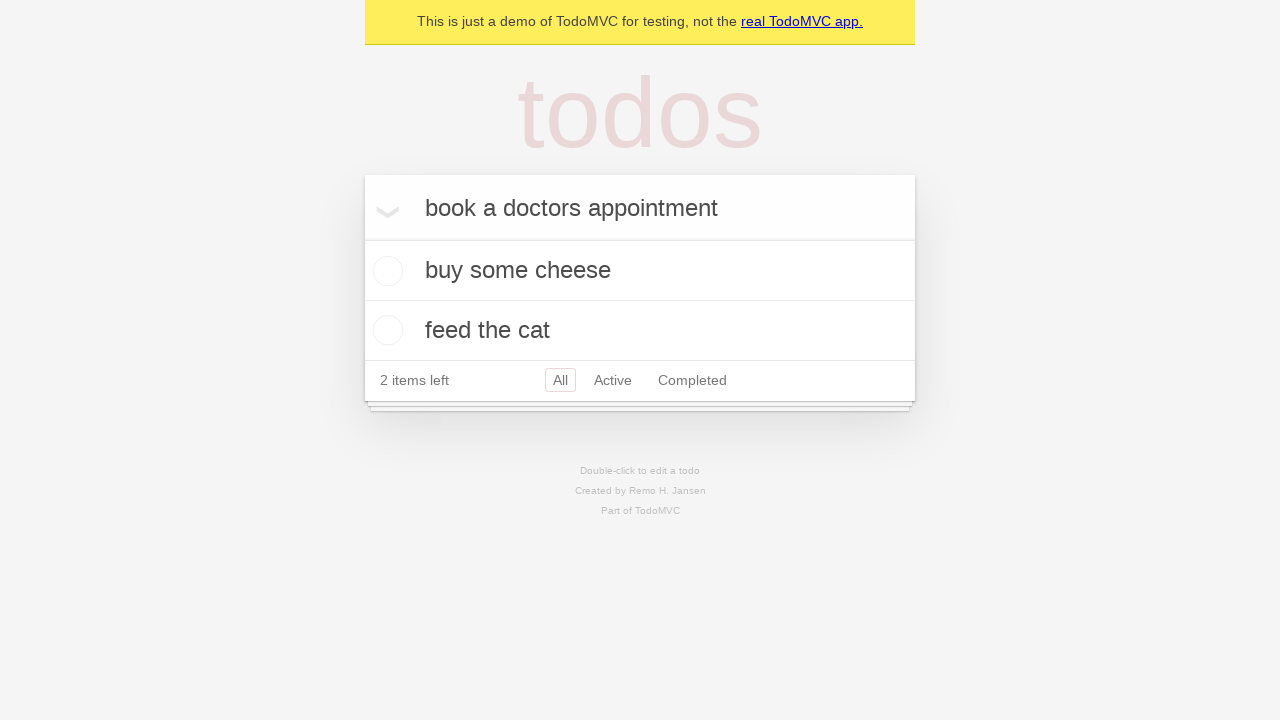

Pressed Enter to add third todo on .new-todo
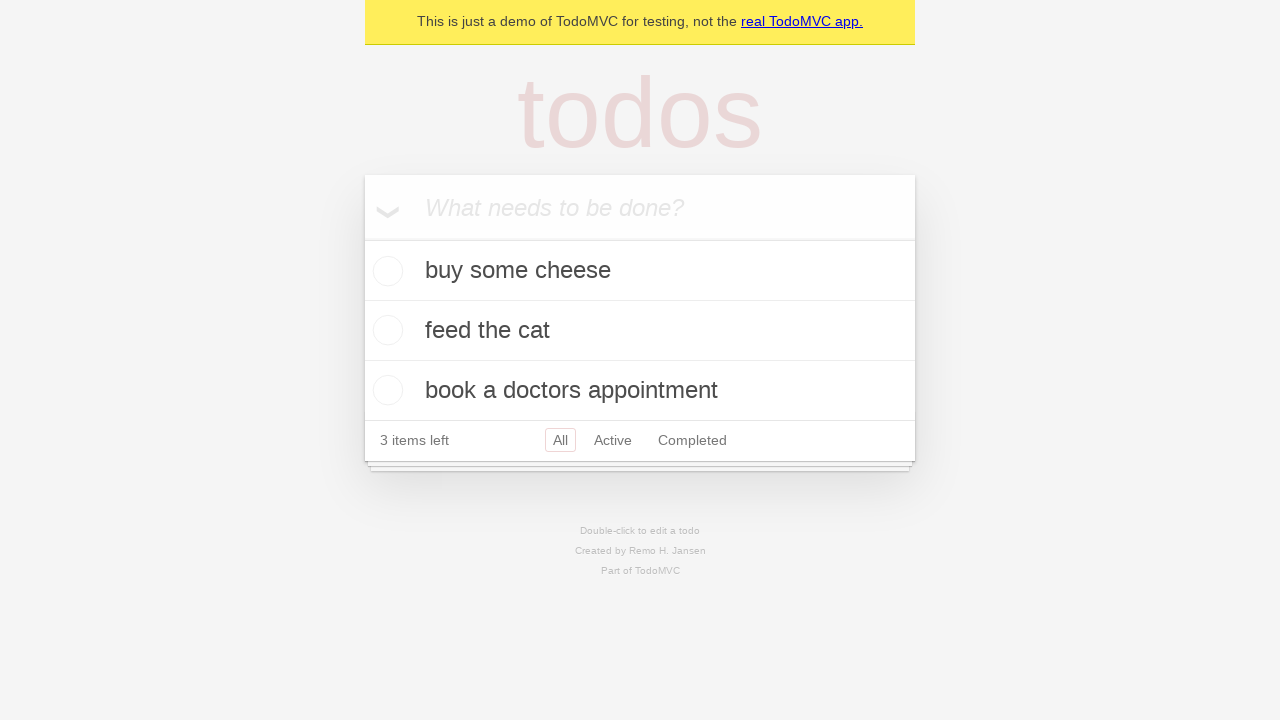

Marked second todo as completed at (385, 330) on .todo-list li .toggle >> nth=1
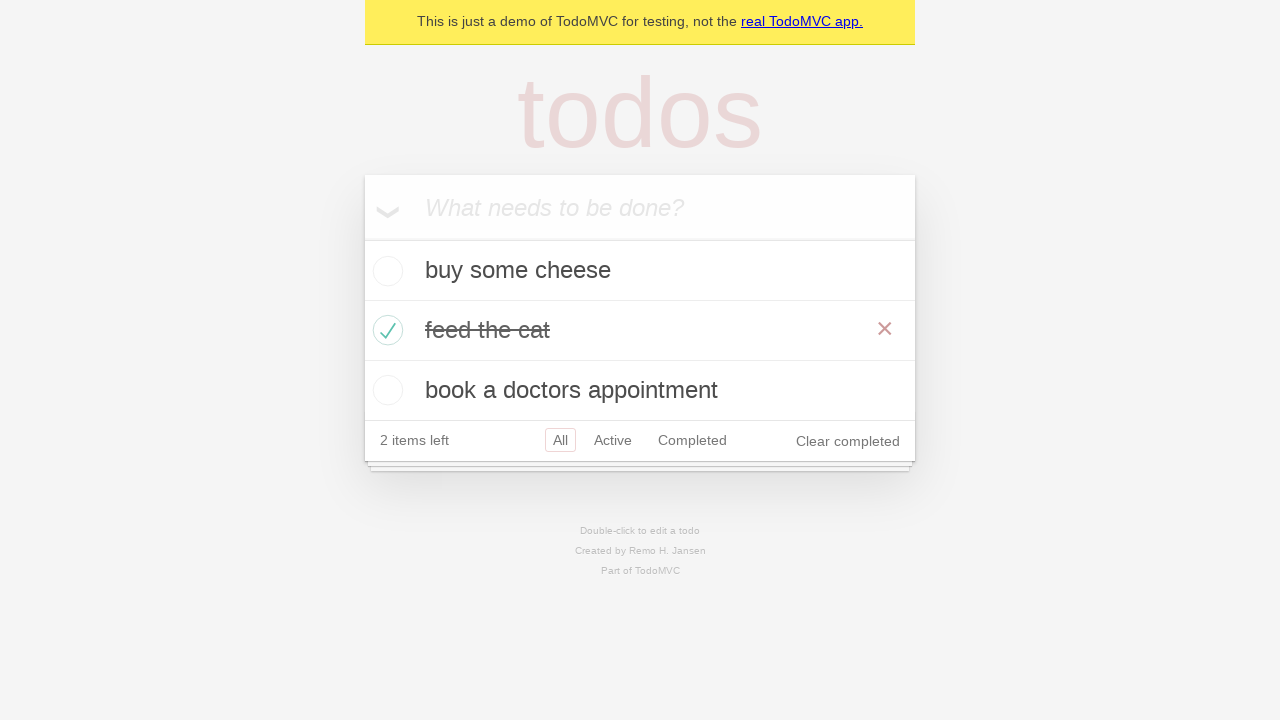

Clicked Active filter to display only uncompleted items at (613, 440) on .filters >> text=Active
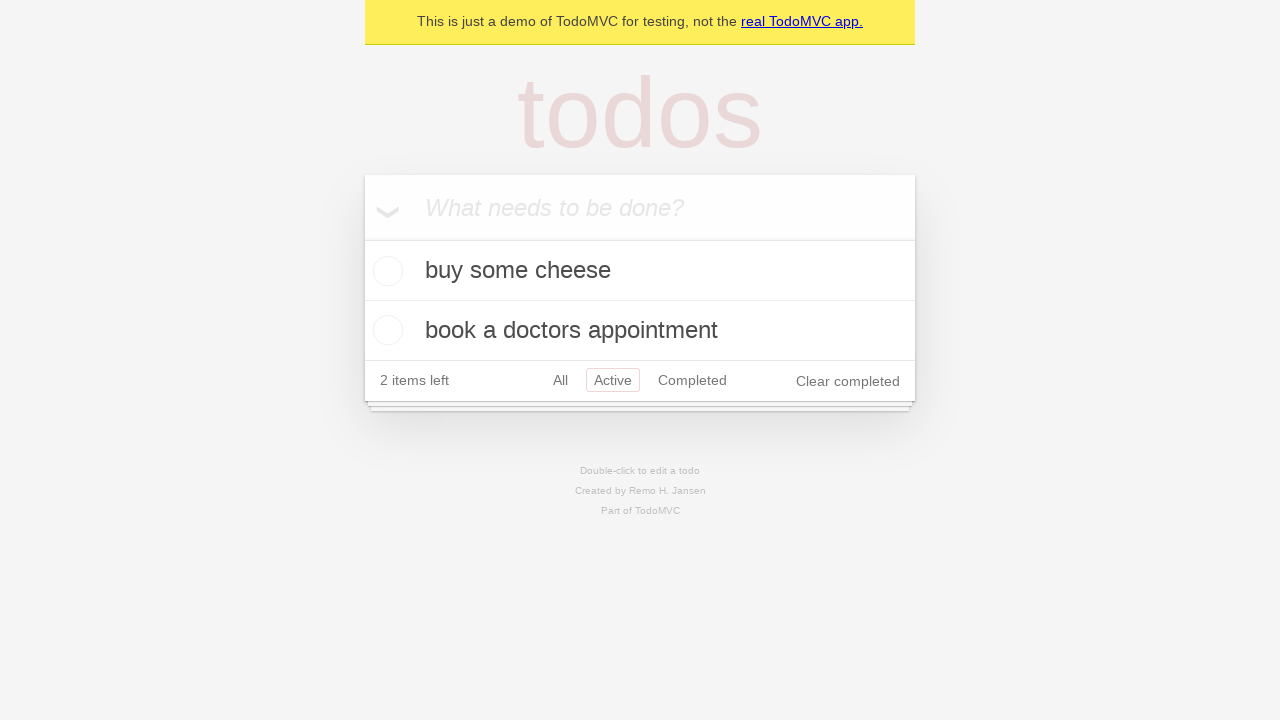

Waited for filtered todo list to display active items
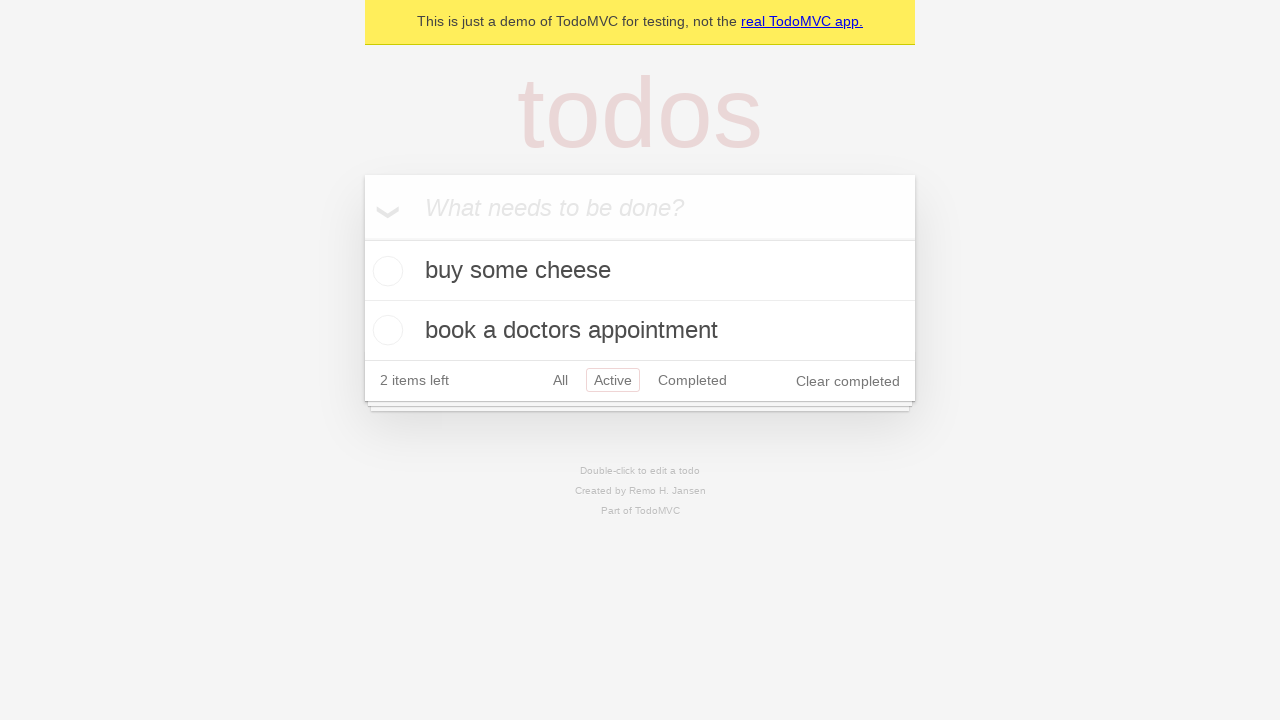

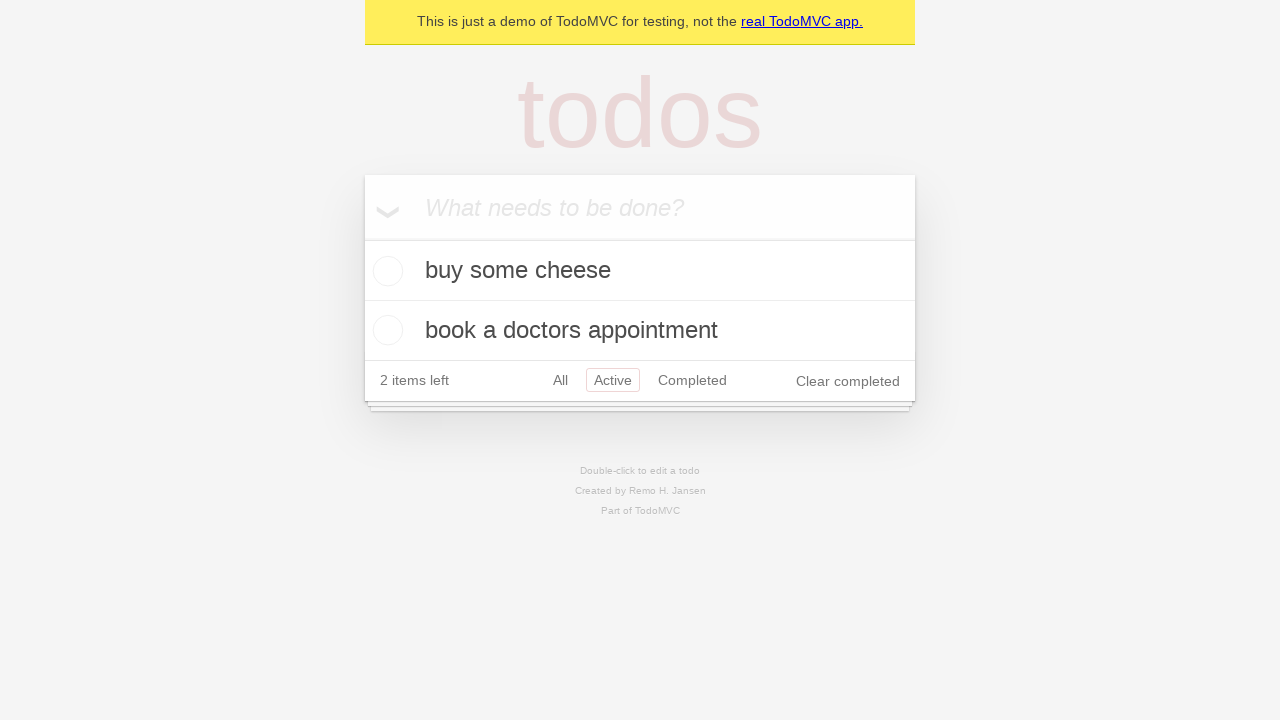